Performs drag operation by clicking and holding element C, moving to element B, and releasing.

Starting URL: https://selenium08.blogspot.com/2020/01/click-and-hold.html

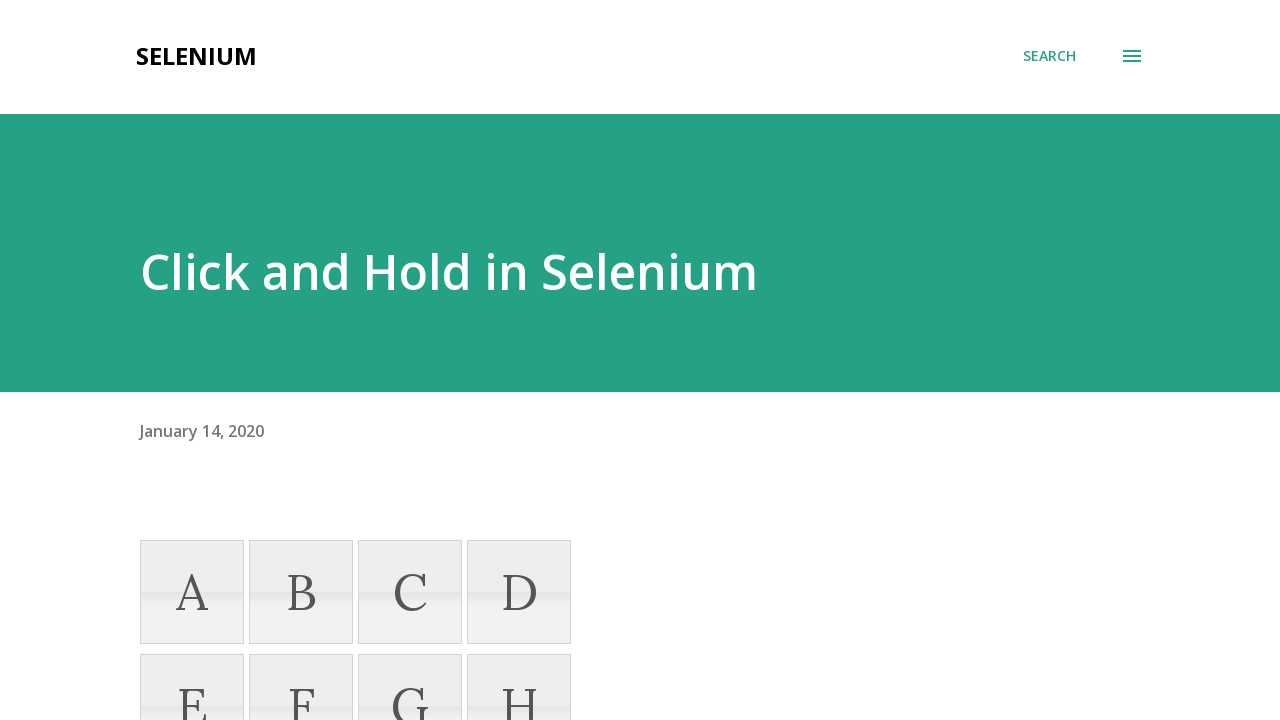

Located element C
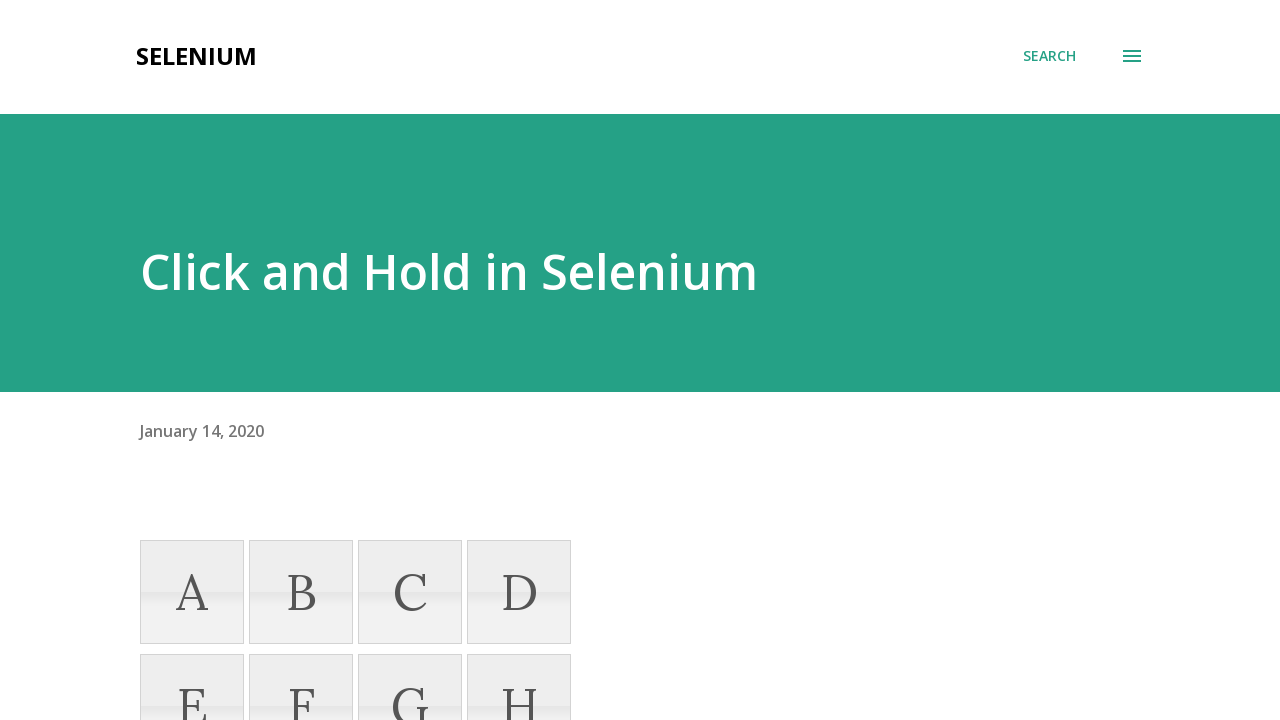

Located element B
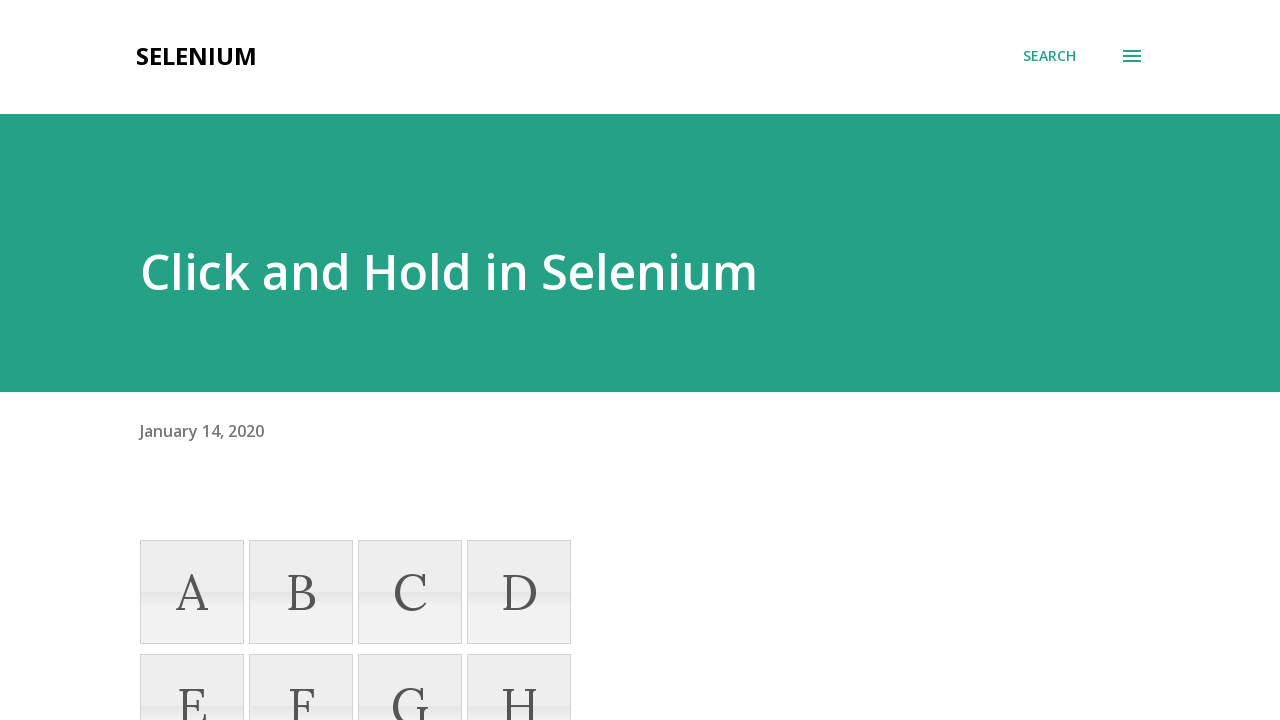

Retrieved bounding box for element C
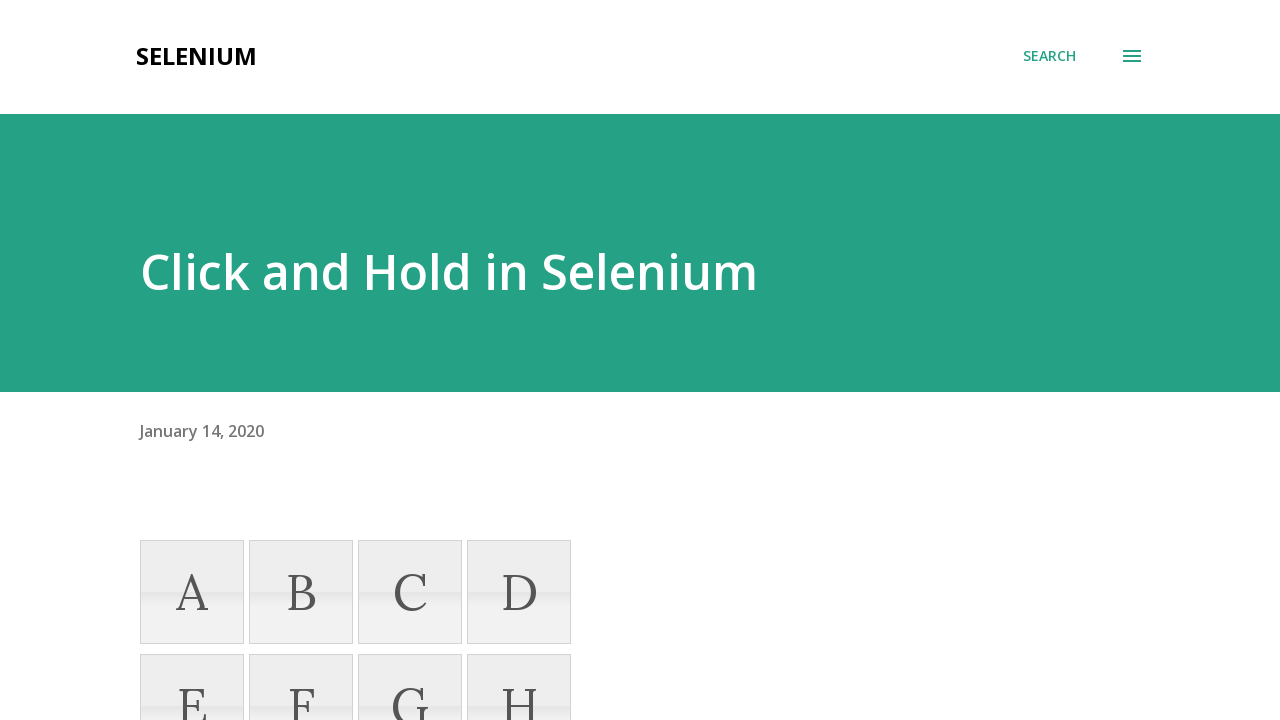

Retrieved bounding box for element B
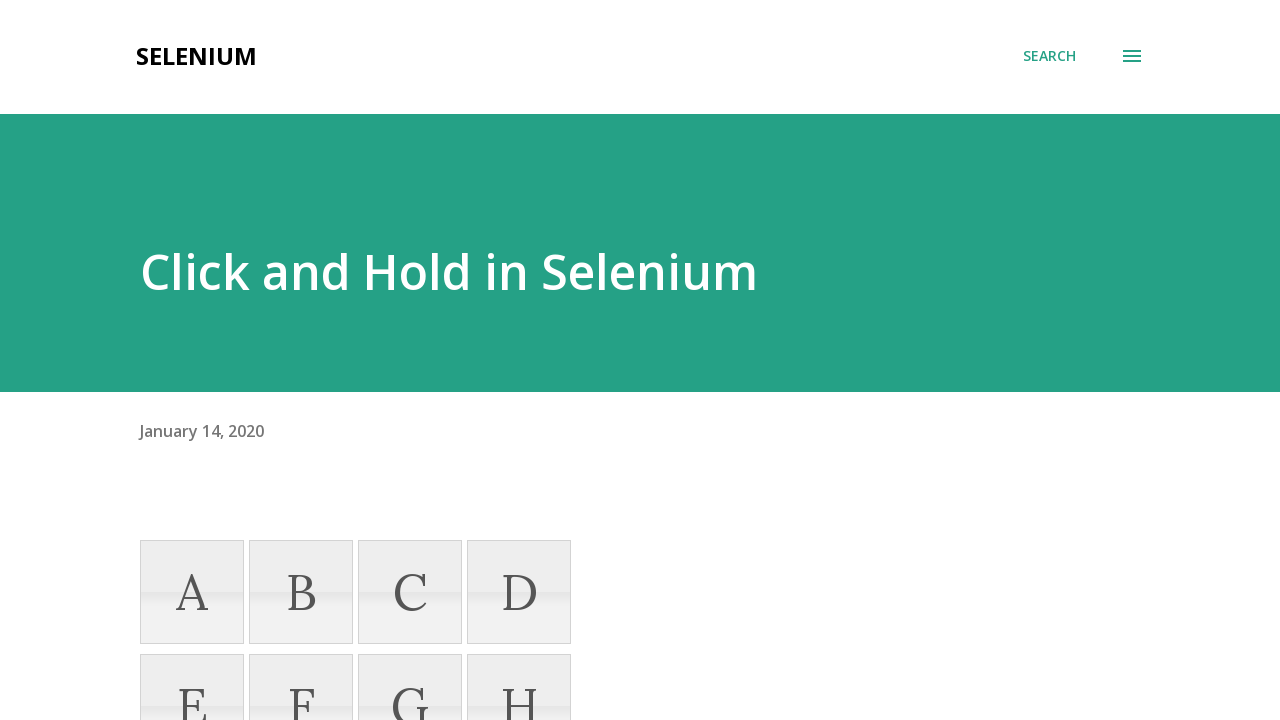

Moved mouse to center of element C at (410, 592)
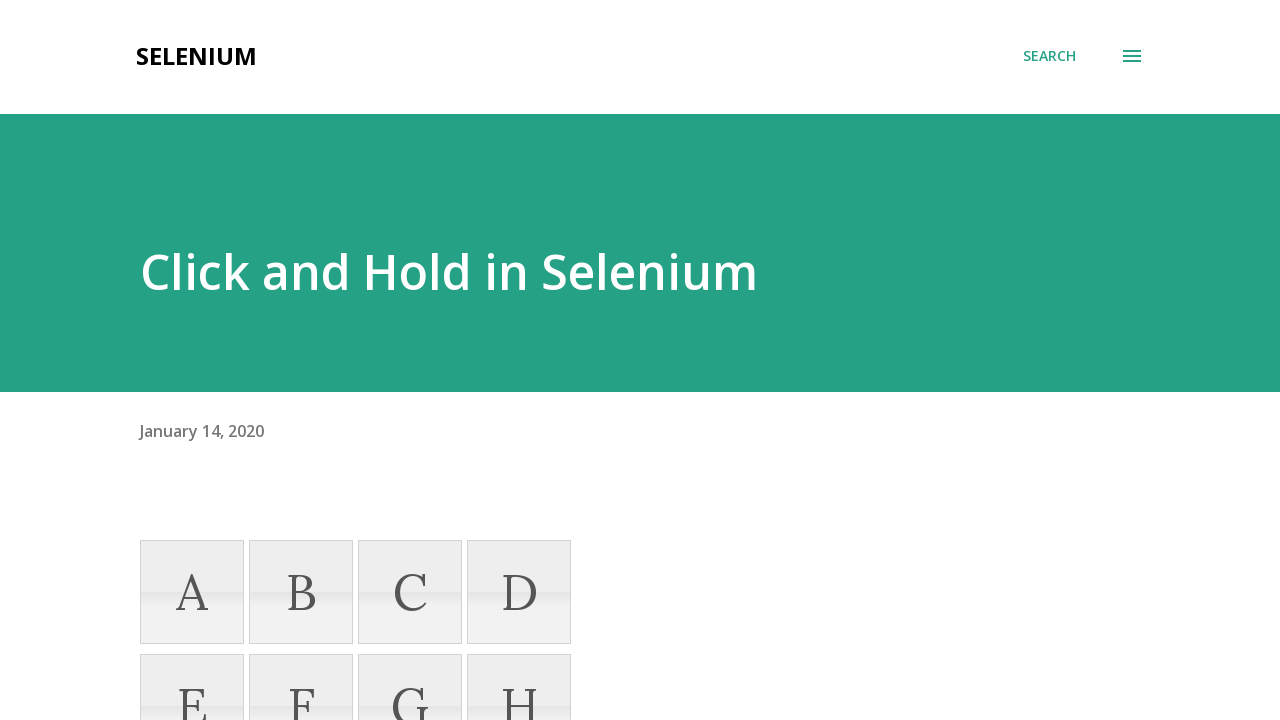

Pressed and held mouse button on element C at (410, 592)
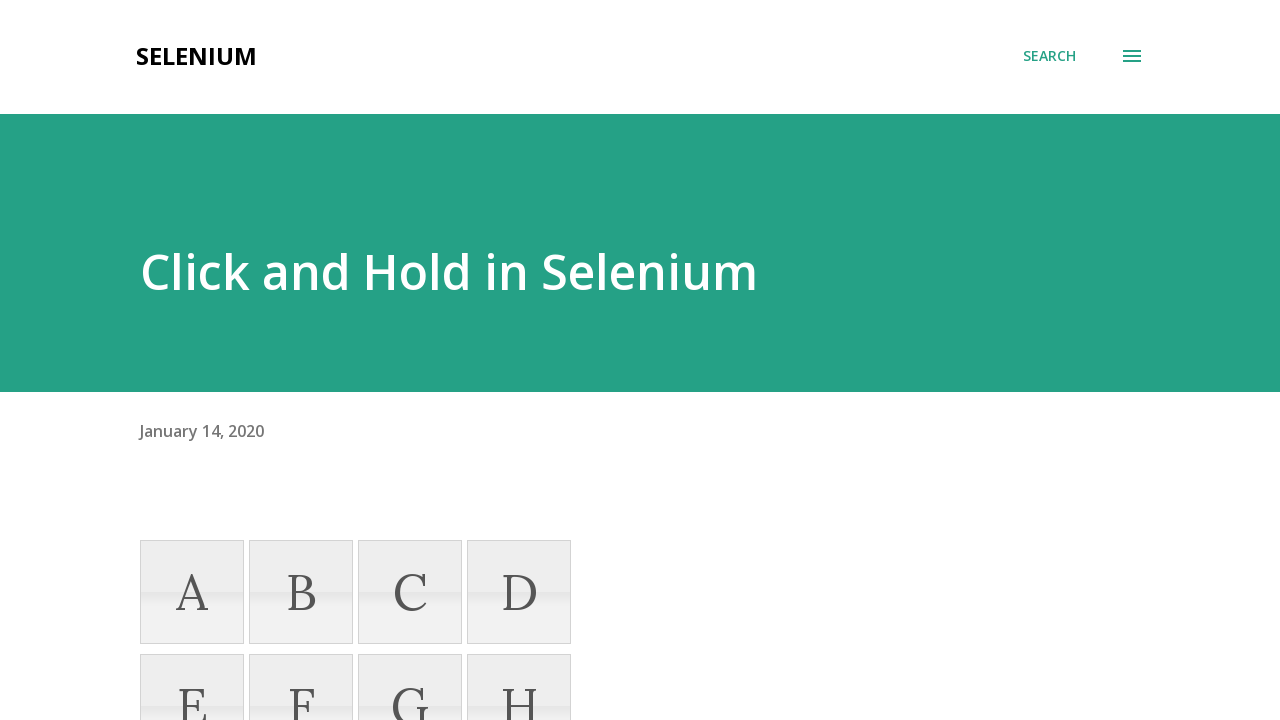

Dragged mouse to center of element B while holding at (301, 592)
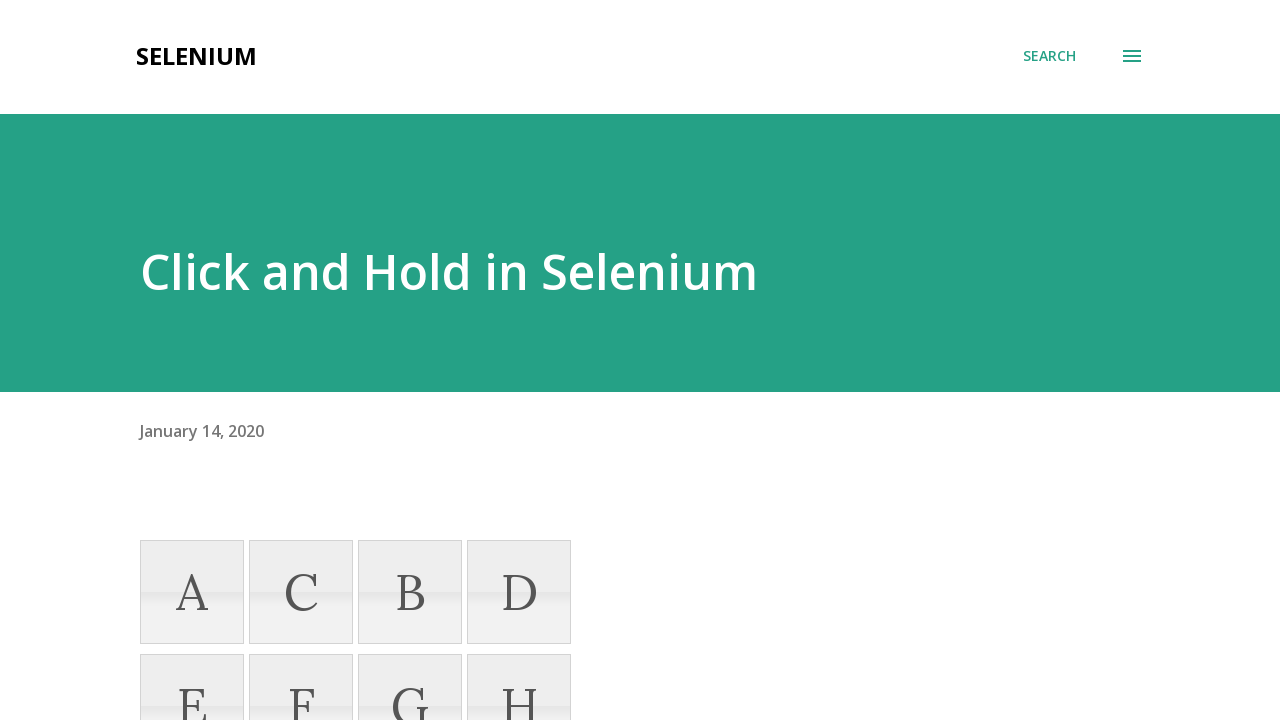

Released mouse button on element B, completing drag operation at (301, 592)
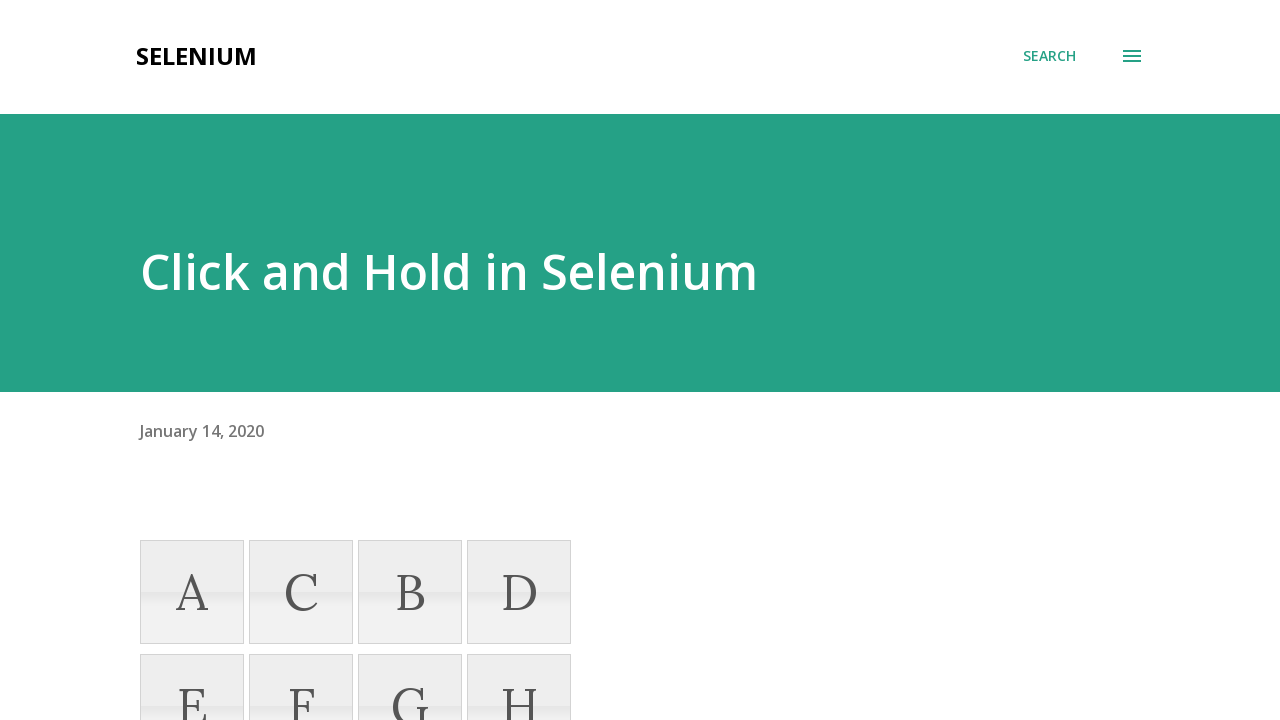

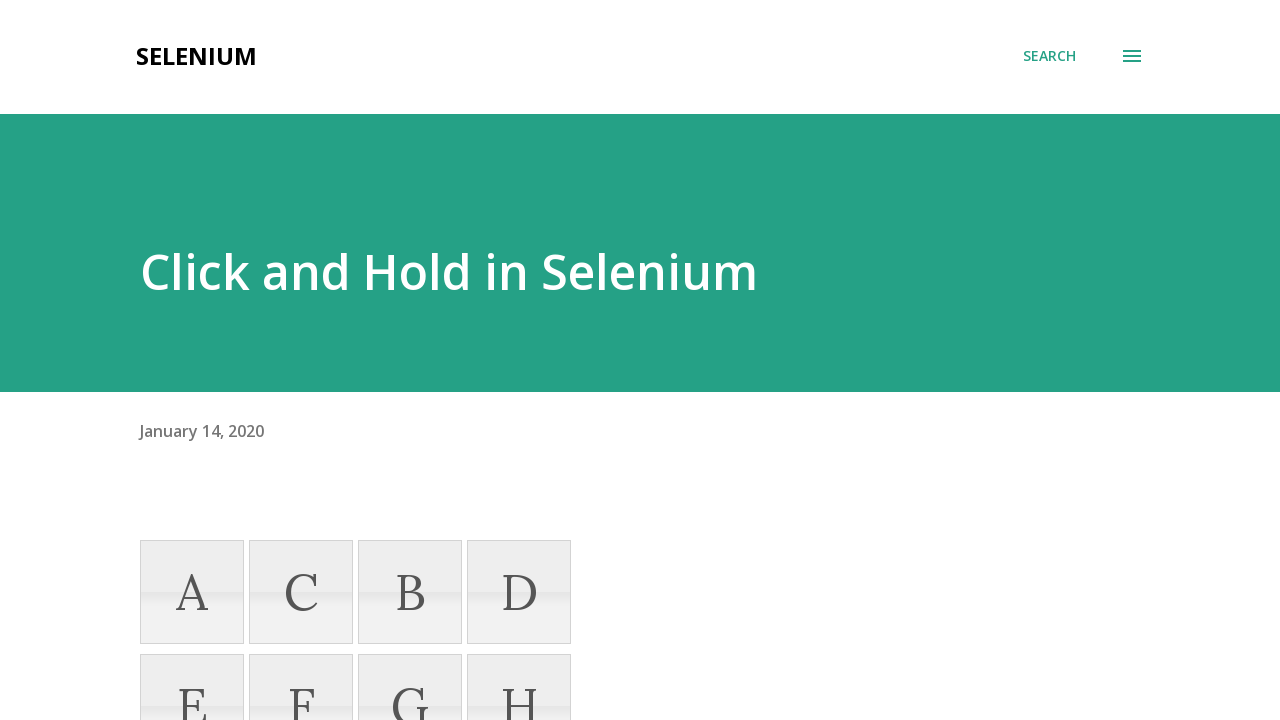